Tests finding and clicking a link by its full link text "Elemental Selenium"

Starting URL: https://the-internet.herokuapp.com/login

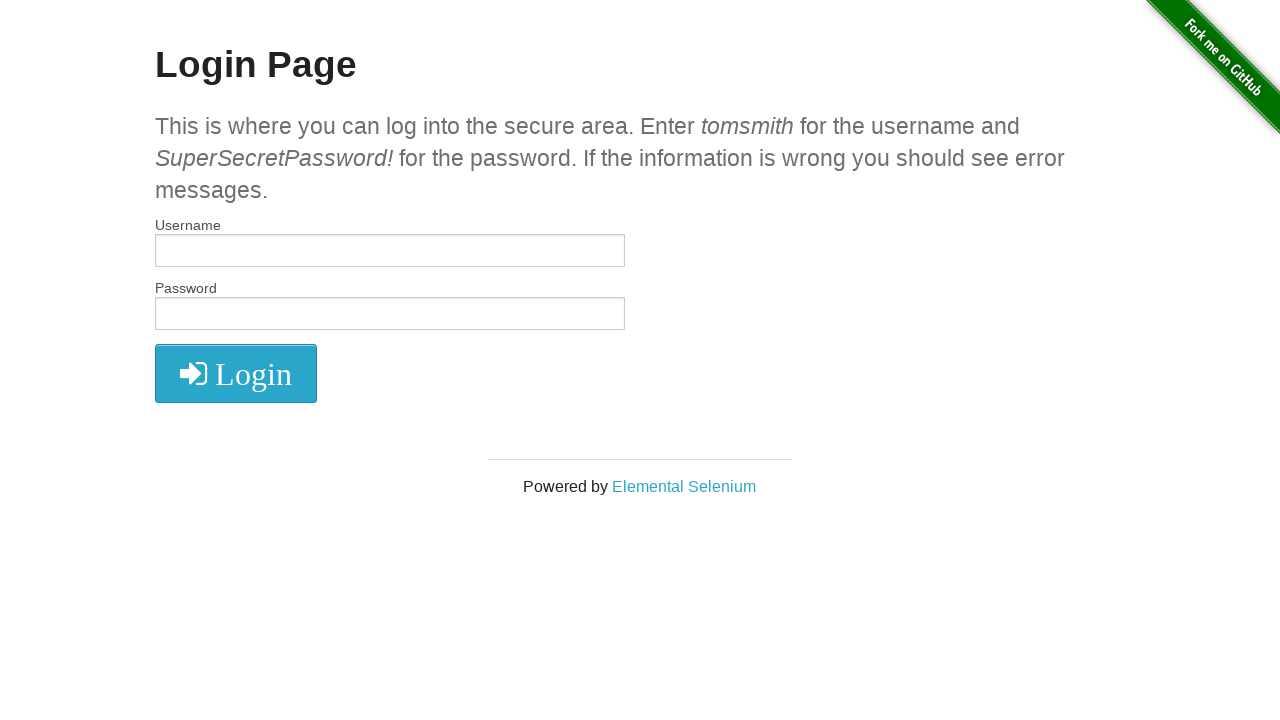

Navigated to login page at https://the-internet.herokuapp.com/login
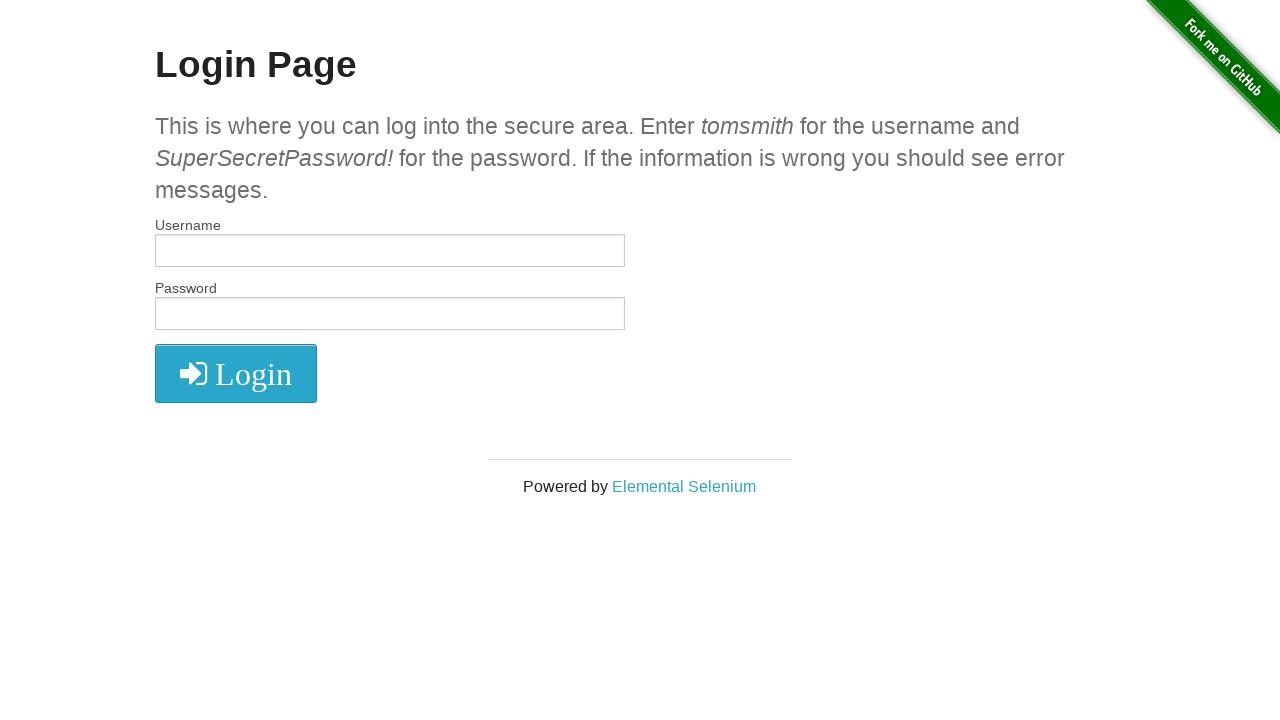

Clicked link with exact text 'Elemental Selenium' at (684, 486) on text=Elemental Selenium
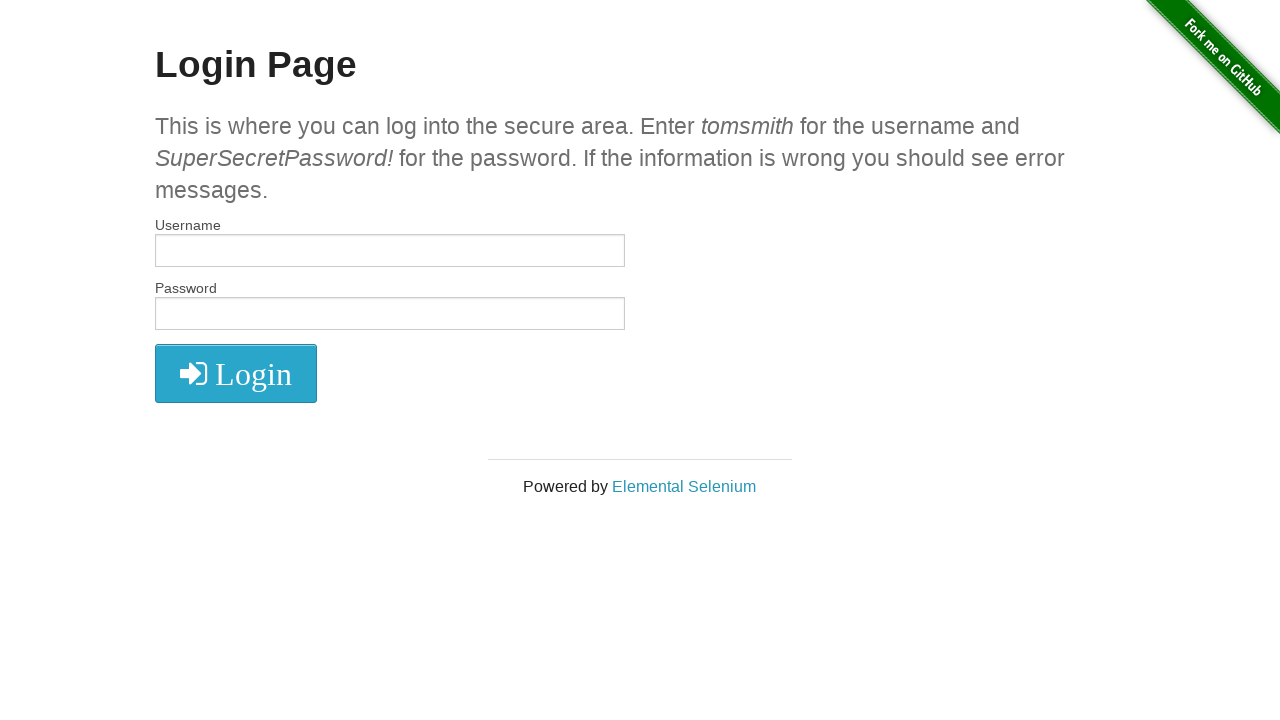

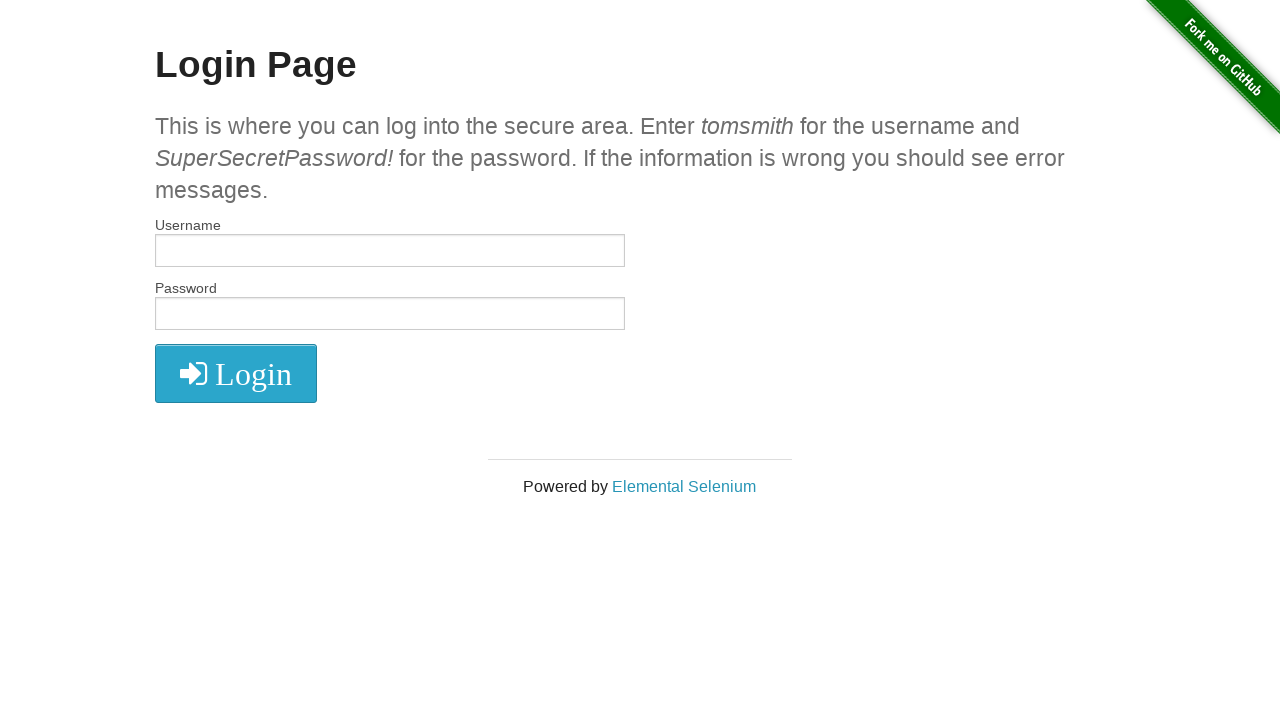